Tests dismissing a JavaScript confirm dialog by clicking a button that triggers it, canceling the alert, and verifying the result message does not contain 'successfuly'

Starting URL: https://testcenter.techproeducation.com/index.php?page=javascript-alerts

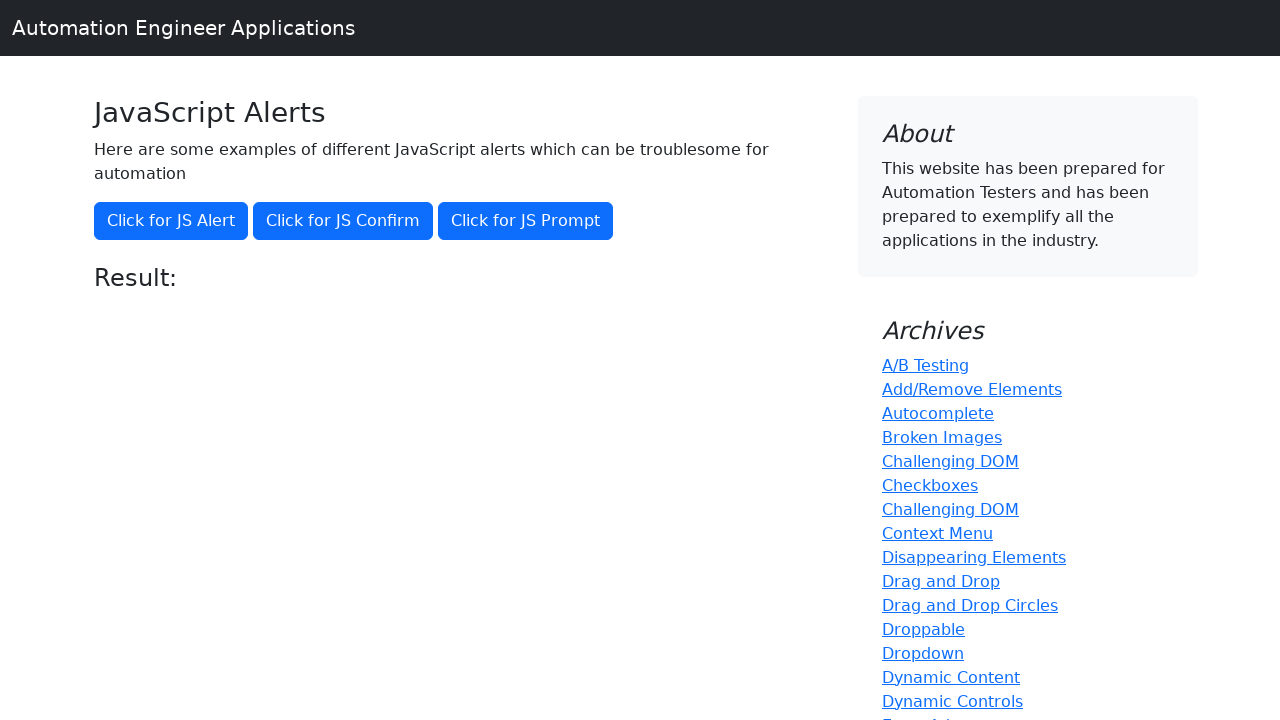

Set up dialog handler to dismiss JavaScript confirm dialog
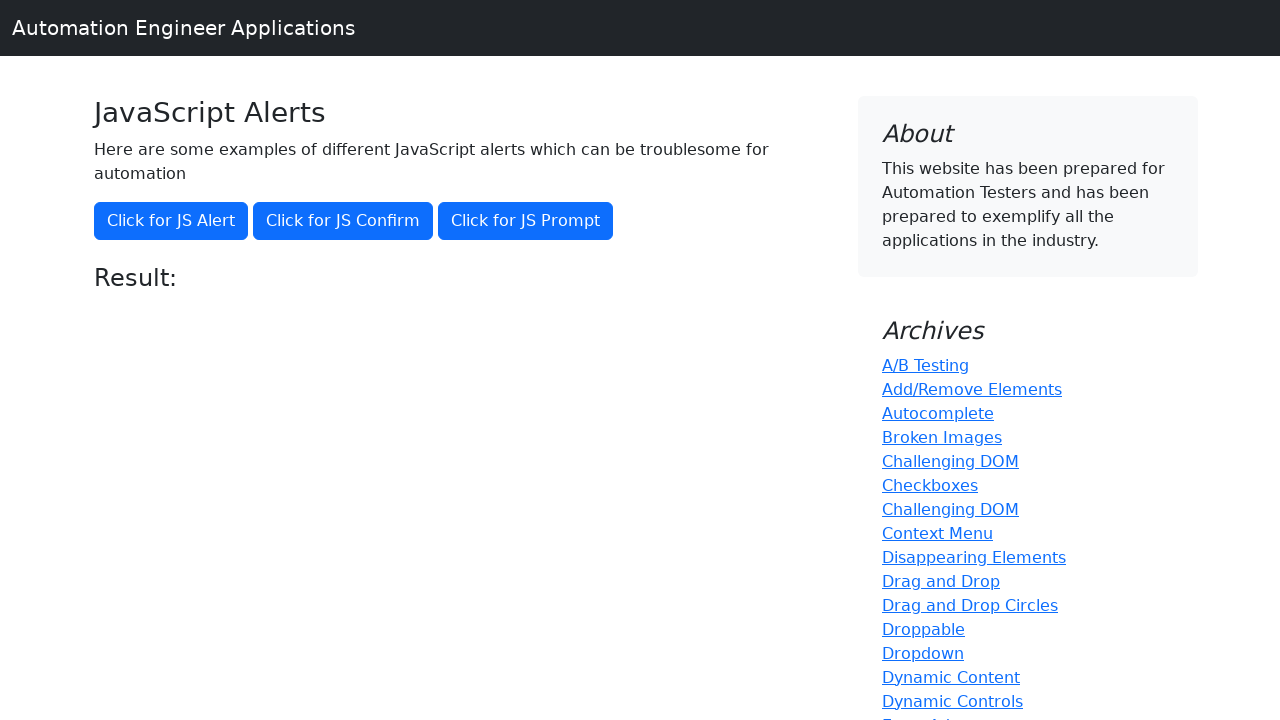

Clicked button to trigger JavaScript confirm dialog at (343, 221) on xpath=//button[@onclick='jsConfirm()']
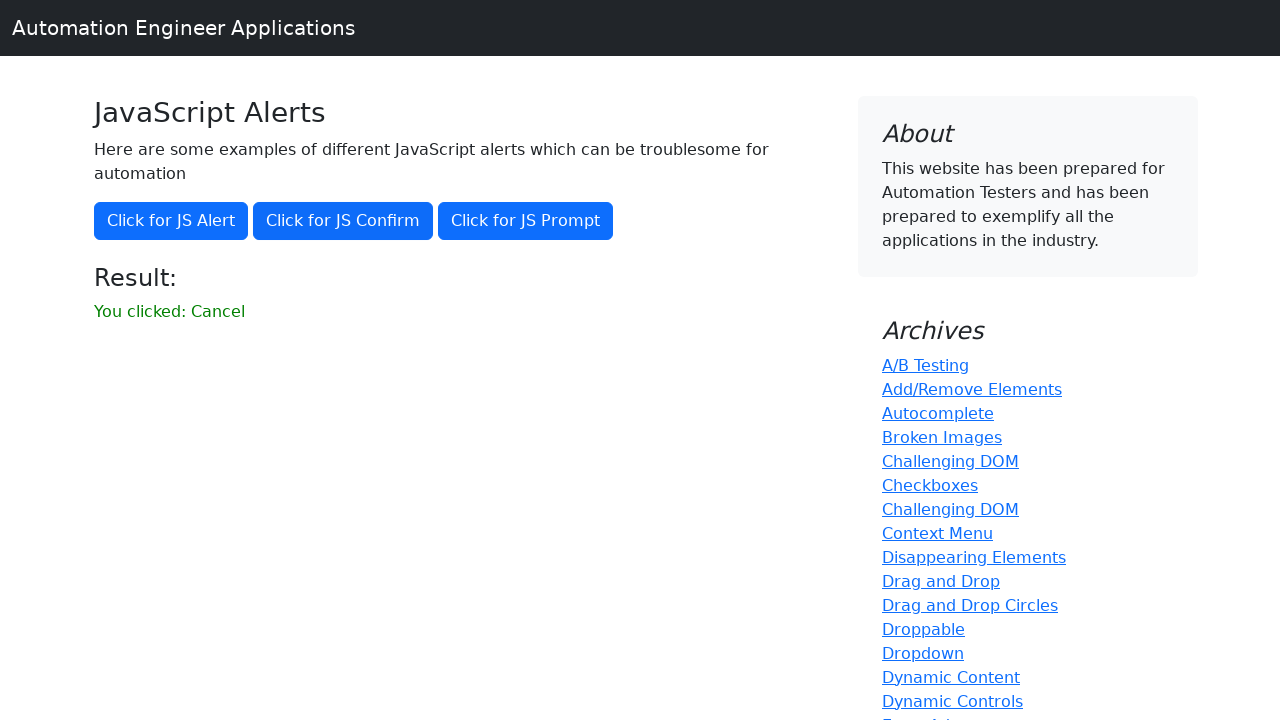

Waited for result message to appear
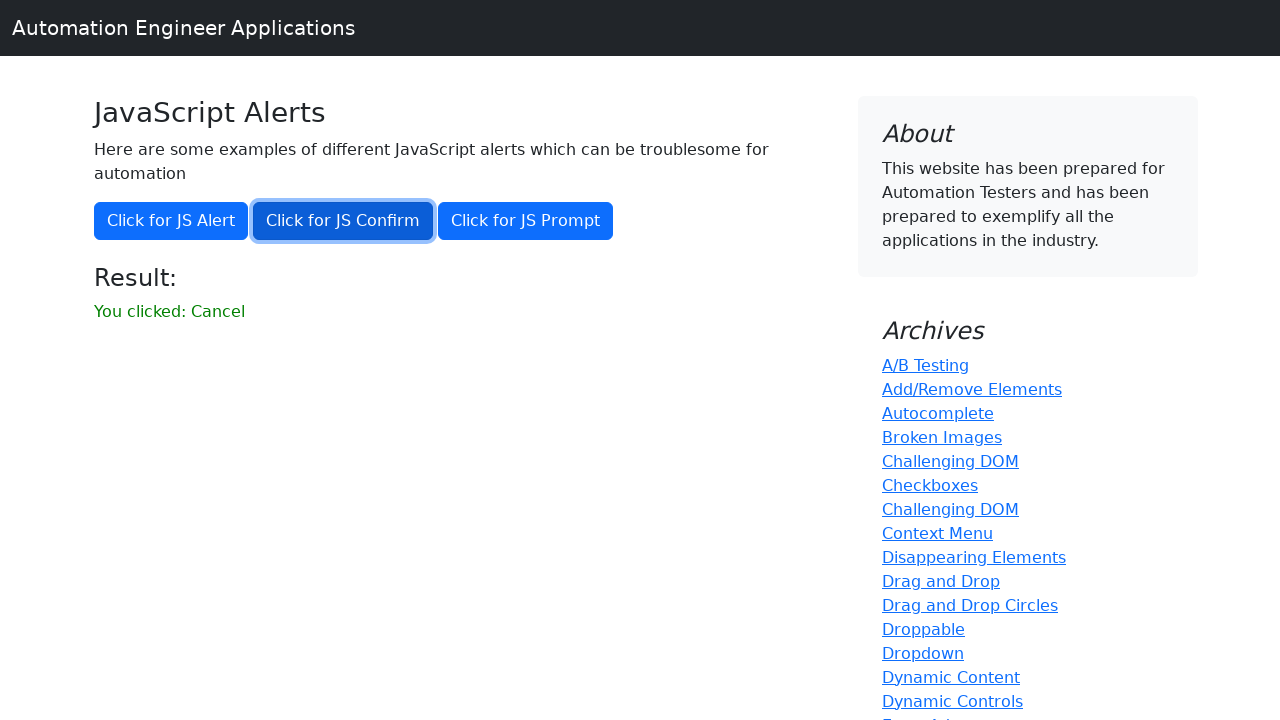

Retrieved result text: 'You clicked: Cancel'
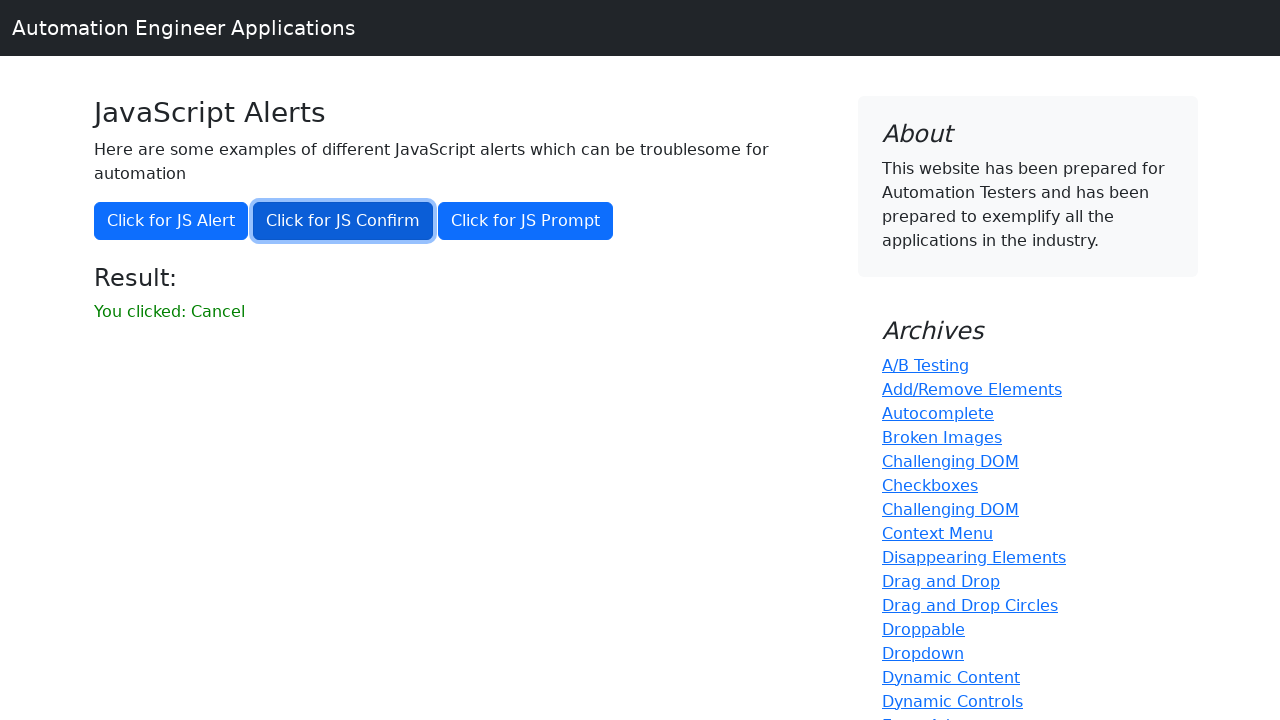

Verified result message does not contain 'successfuly' - alert was successfully dismissed
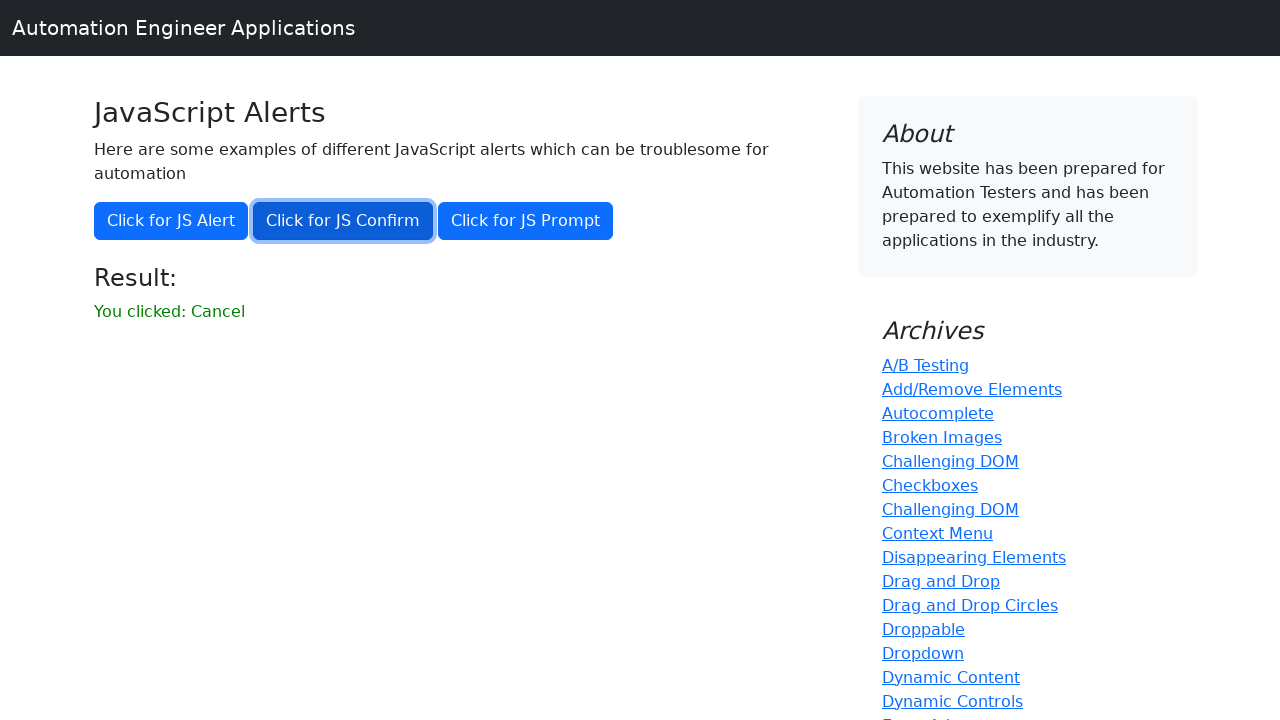

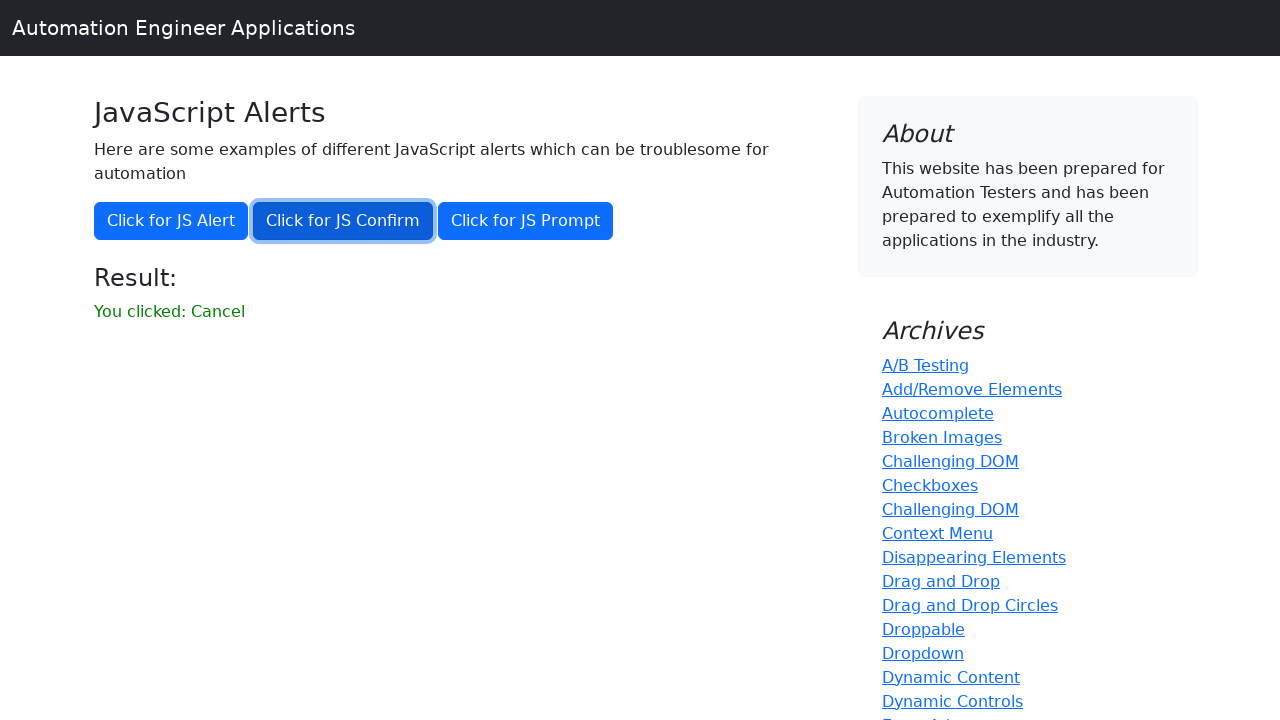